Tests lazy loading image functionality by waiting for all images to load and verifying the award image is present

Starting URL: https://bonigarcia.dev/selenium-webdriver-java/loading-images.html

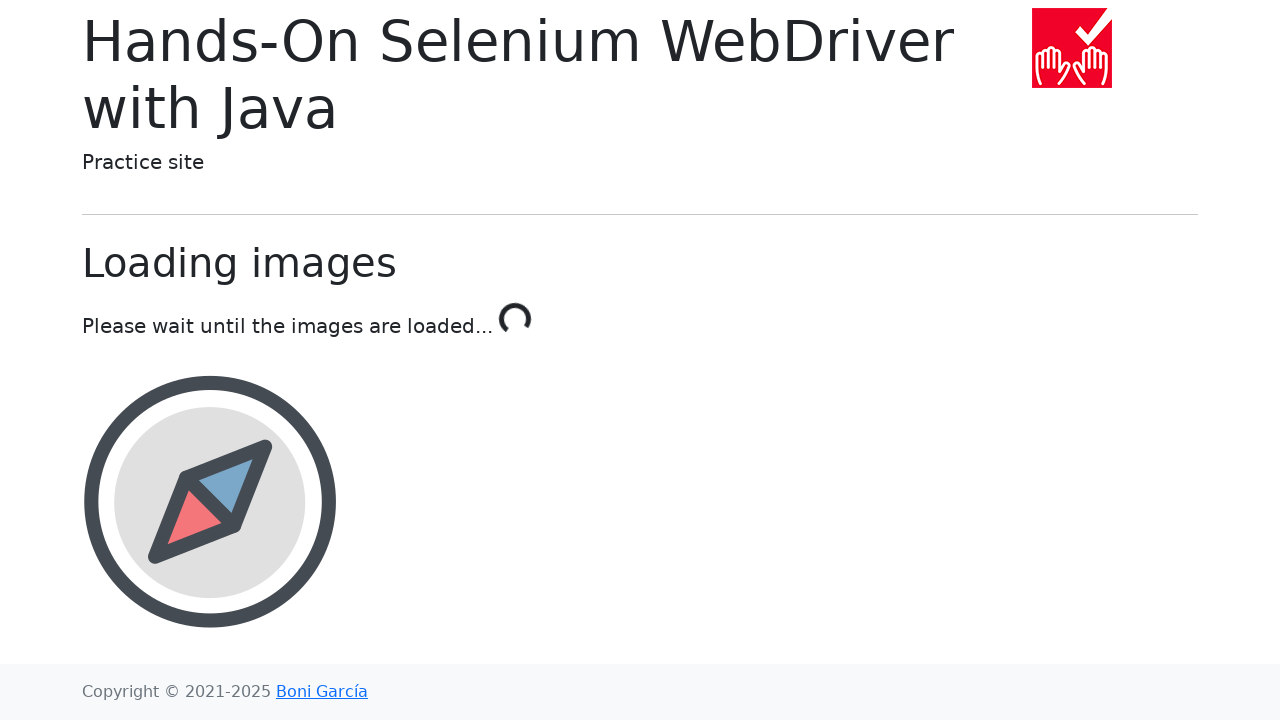

Waited for all images to load - 'Done!' text appeared
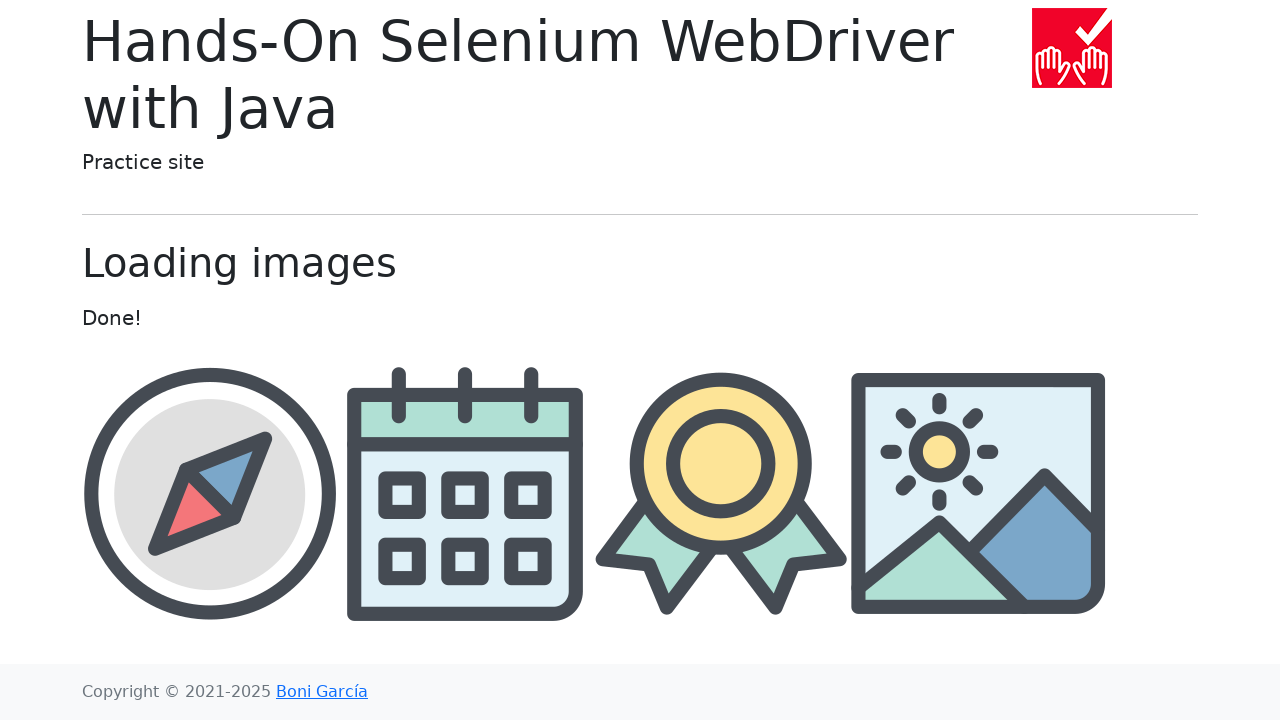

Award image element is now visible and loaded
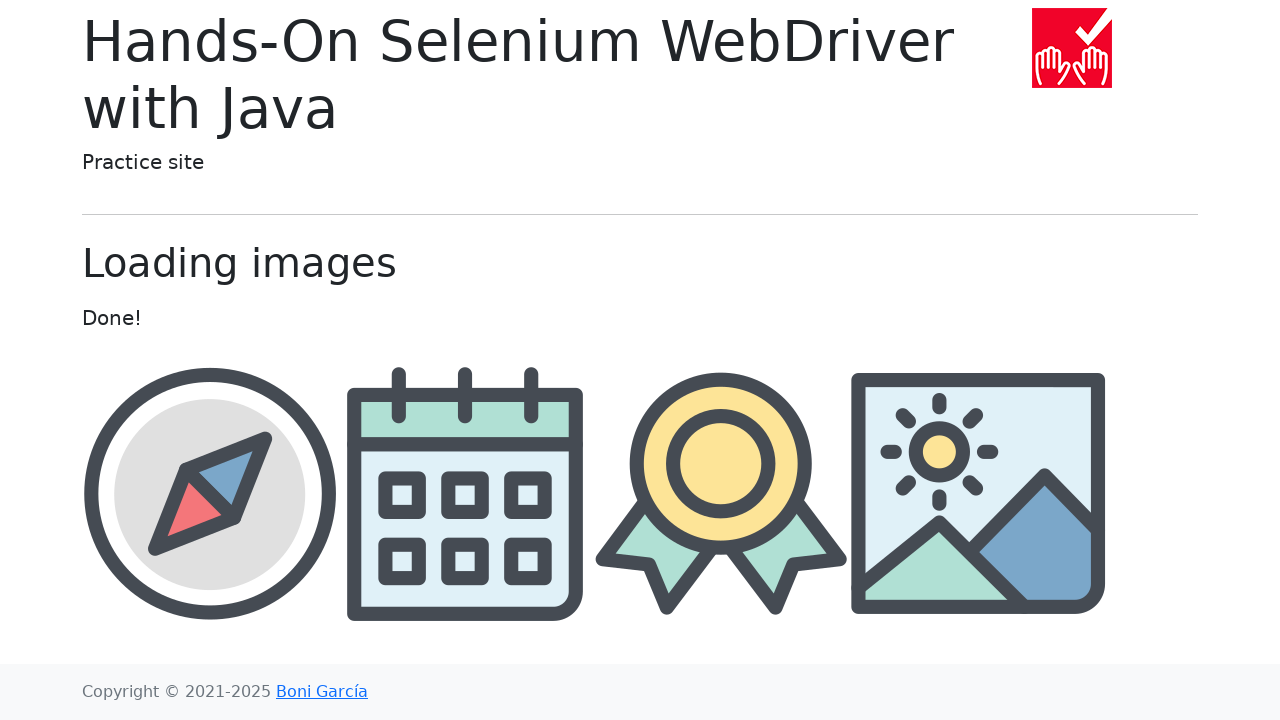

Retrieved award image src attribute: img/award.png
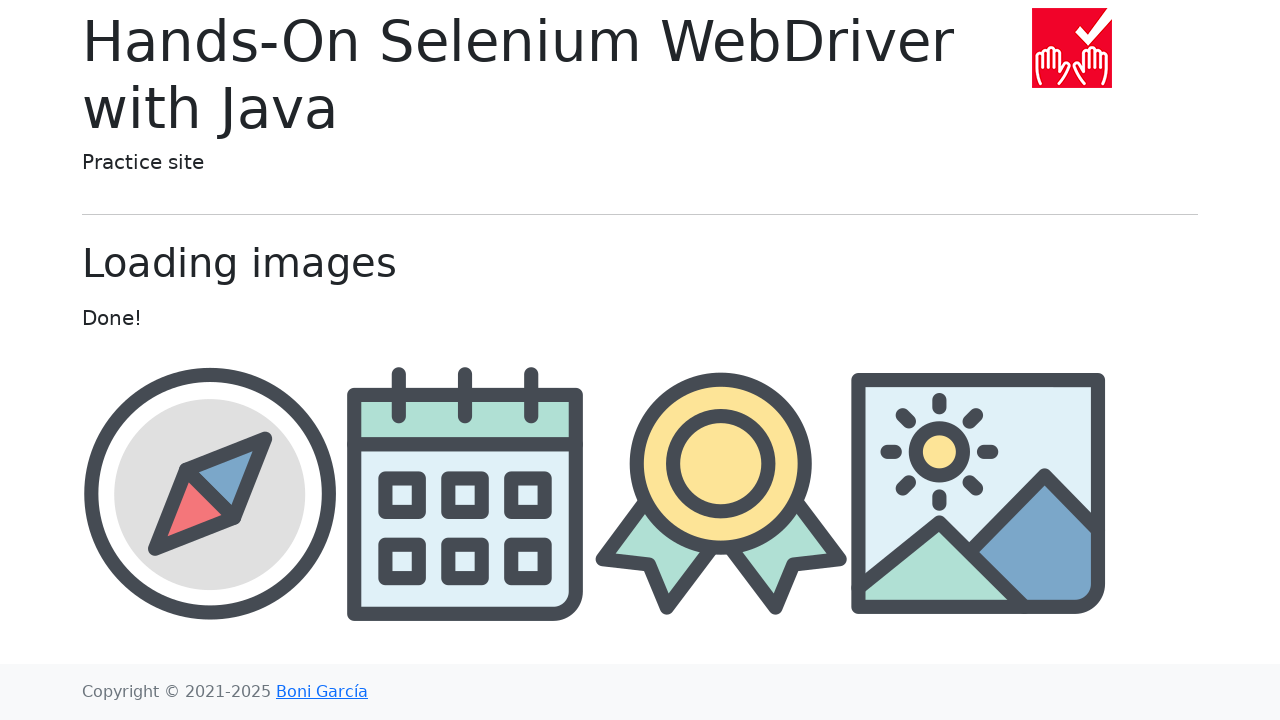

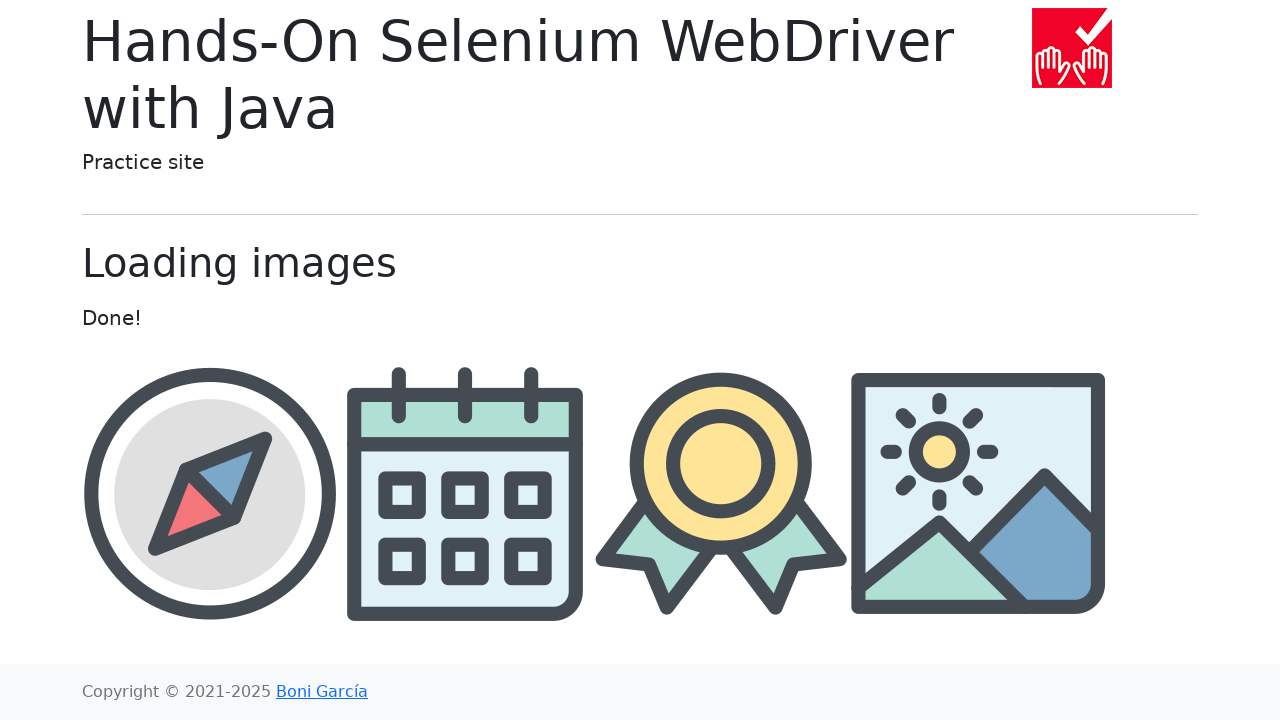